Navigates to team page and verifies the three author names are displayed correctly

Starting URL: http://www.99-bottles-of-beer.net/

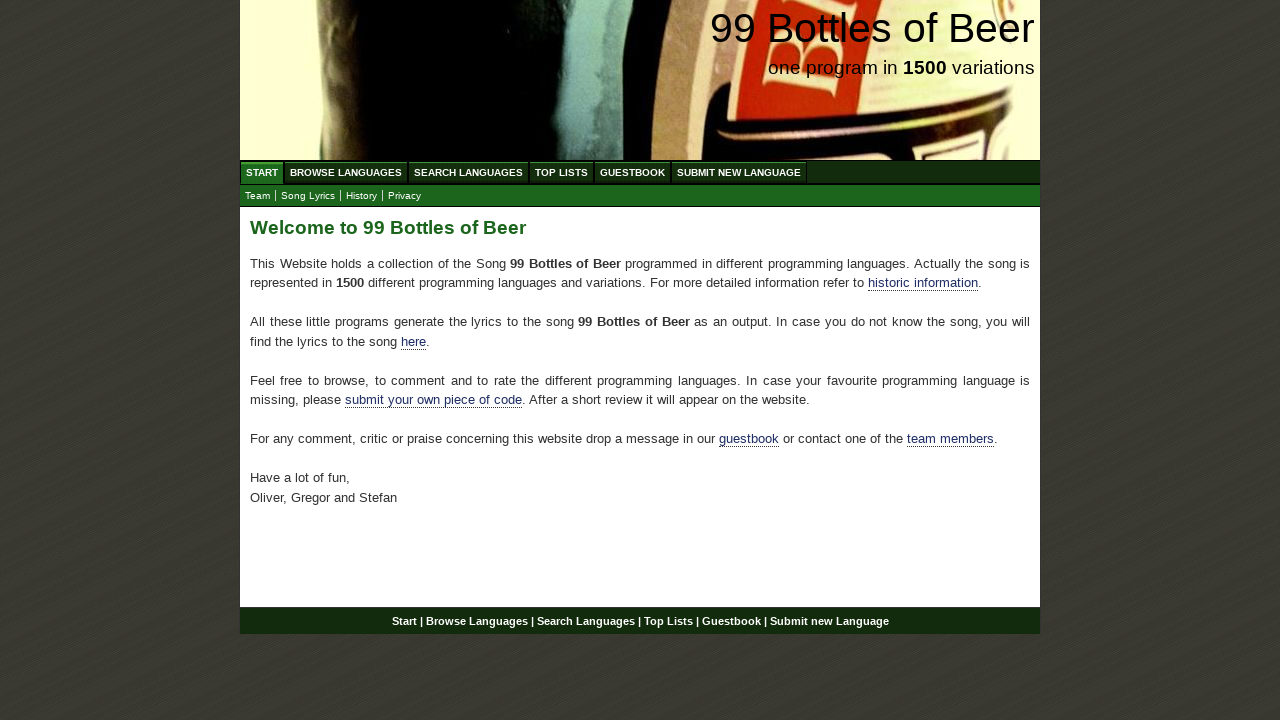

Clicked on Team link at (258, 196) on xpath=//a[@href='team.html']
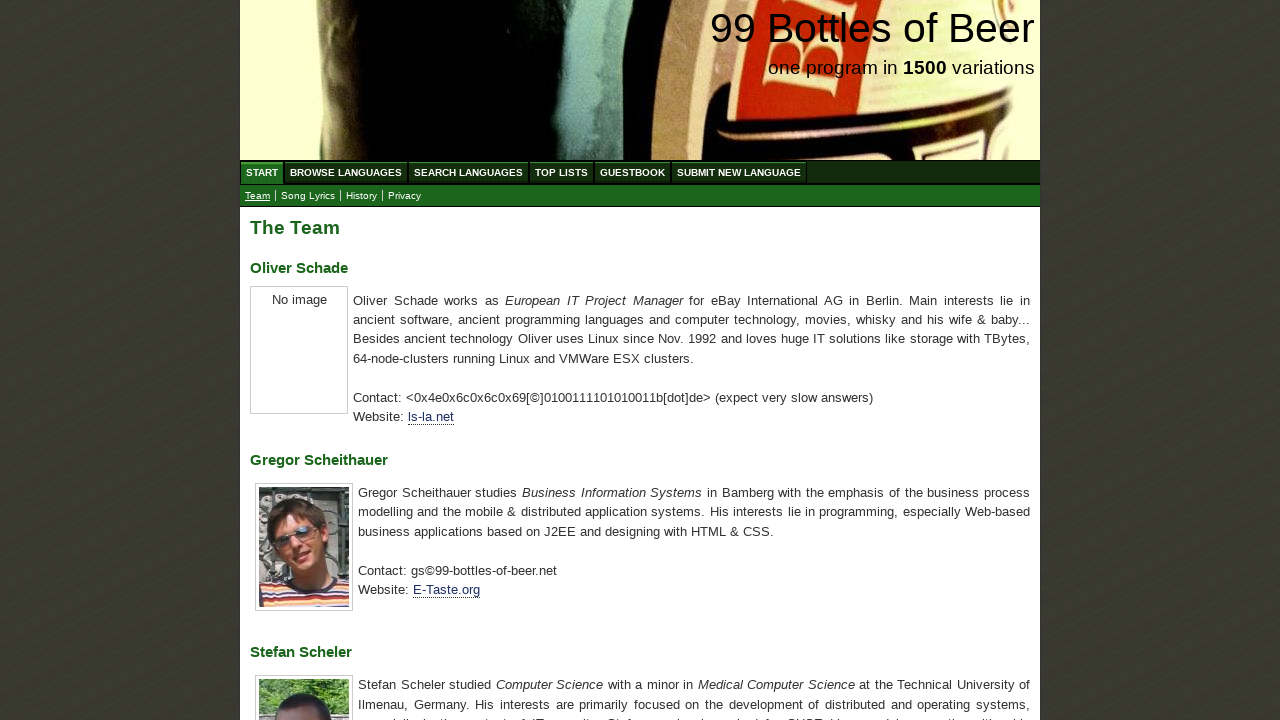

Team page loaded with author names
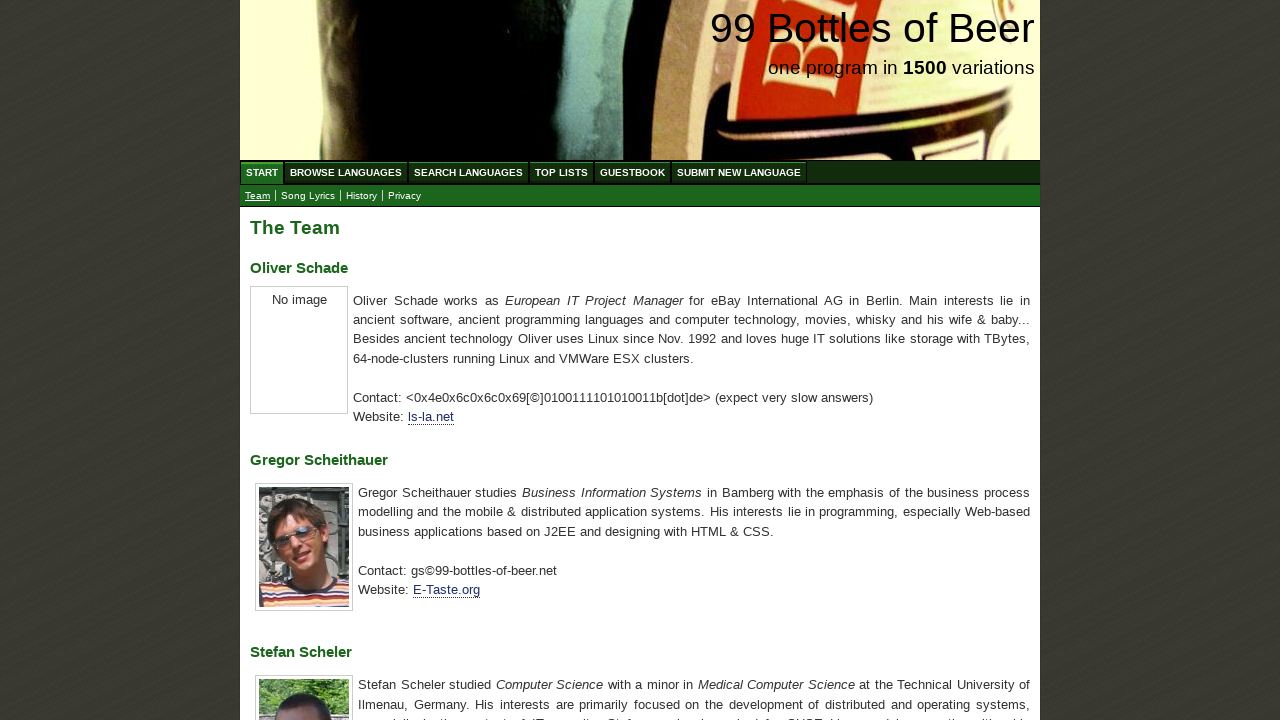

Retrieved all h3 elements containing author names
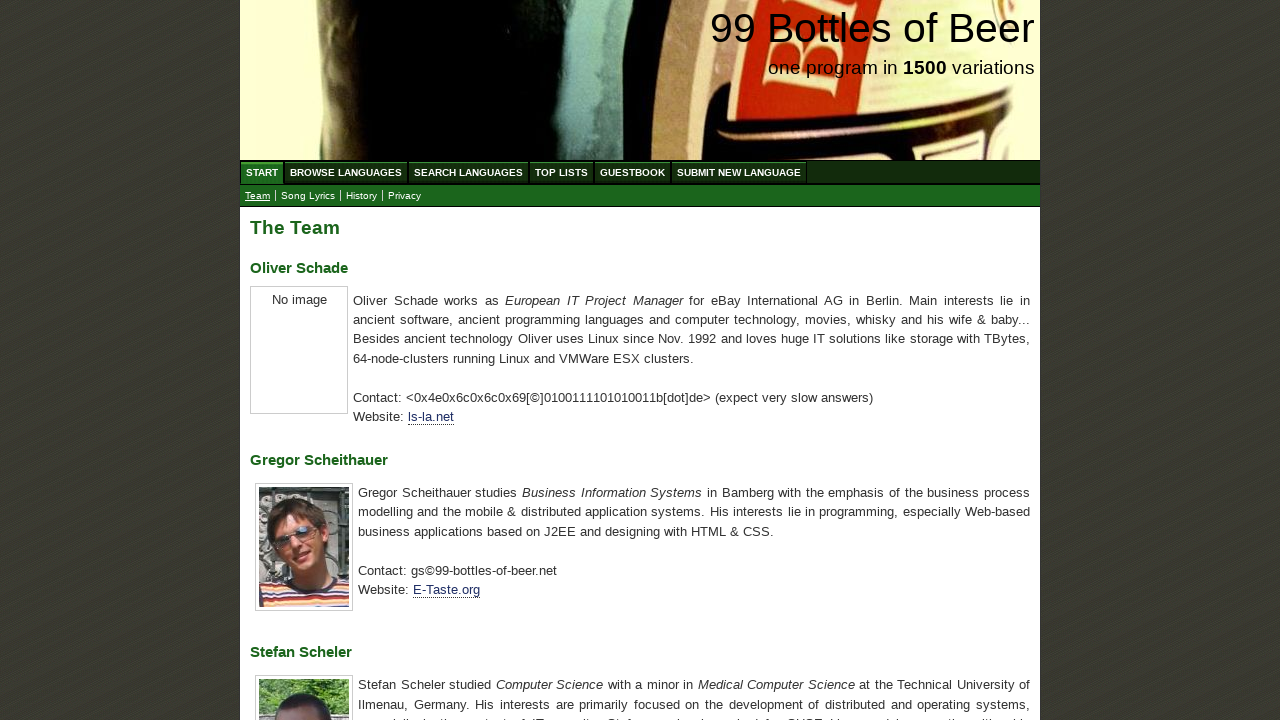

Extracted text content from author name elements
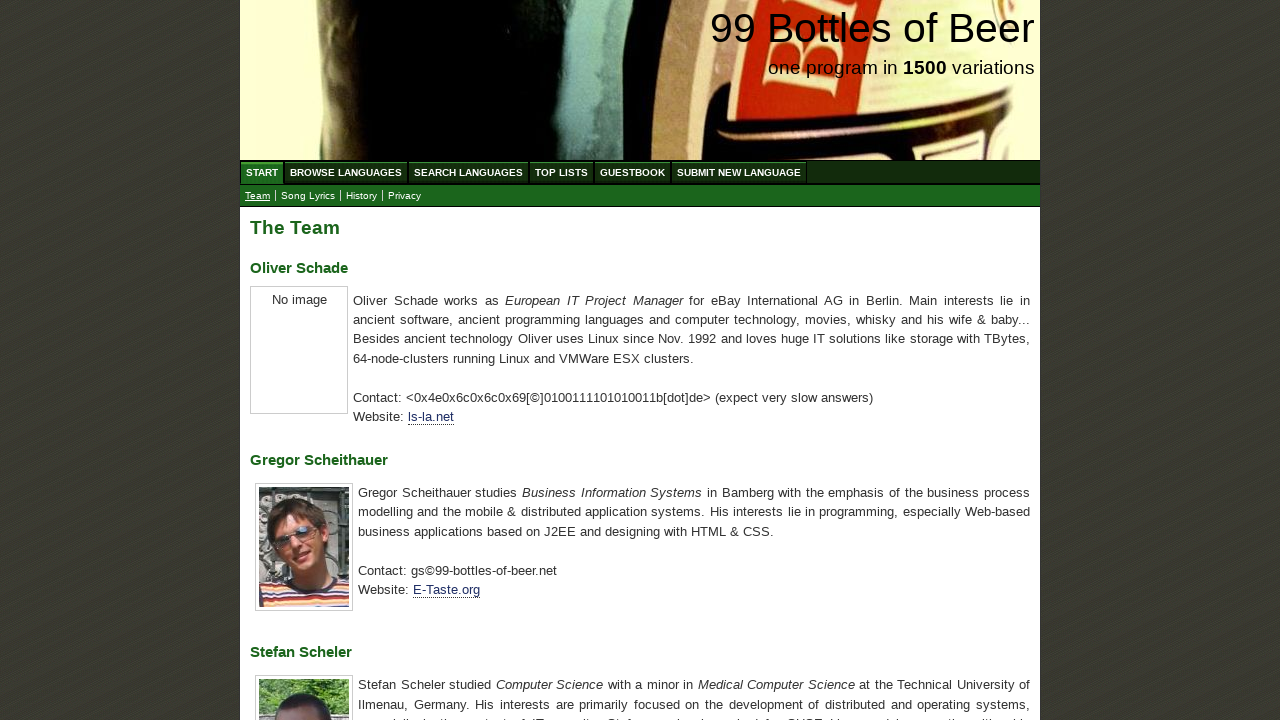

Verified all three author names are displayed correctly: Oliver Schade, Gregor Scheithauer, Stefan Scheler
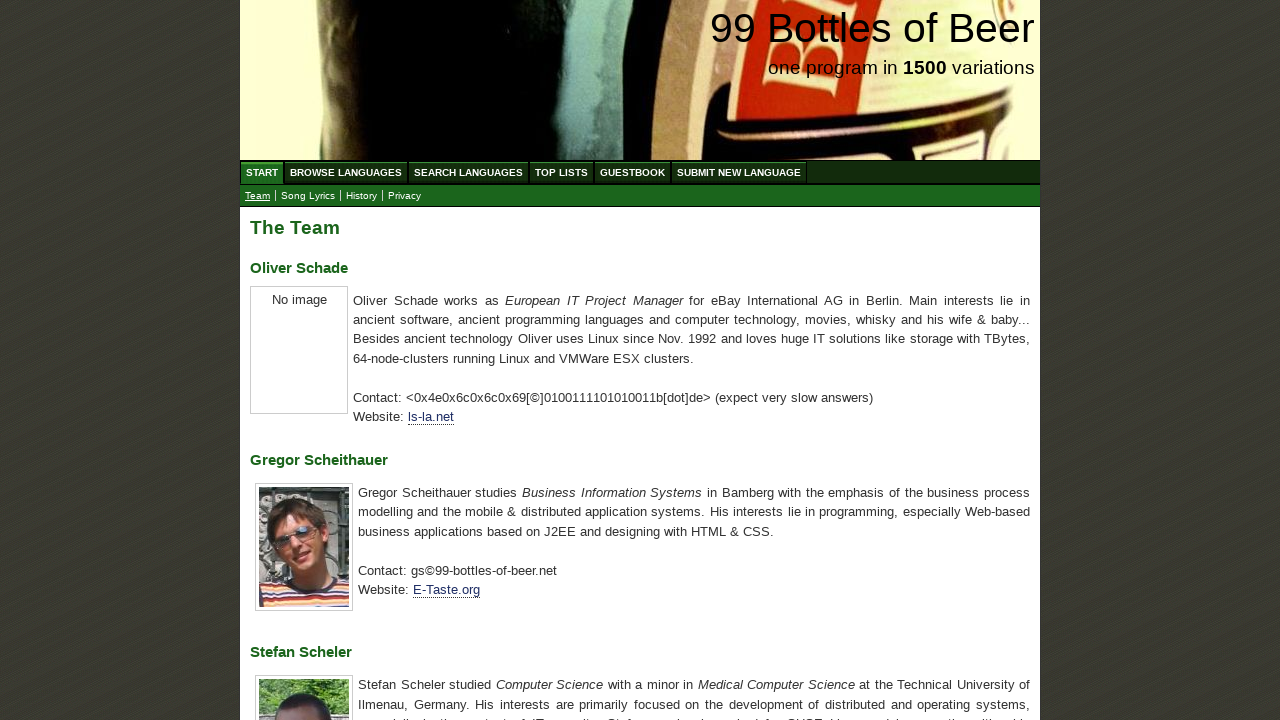

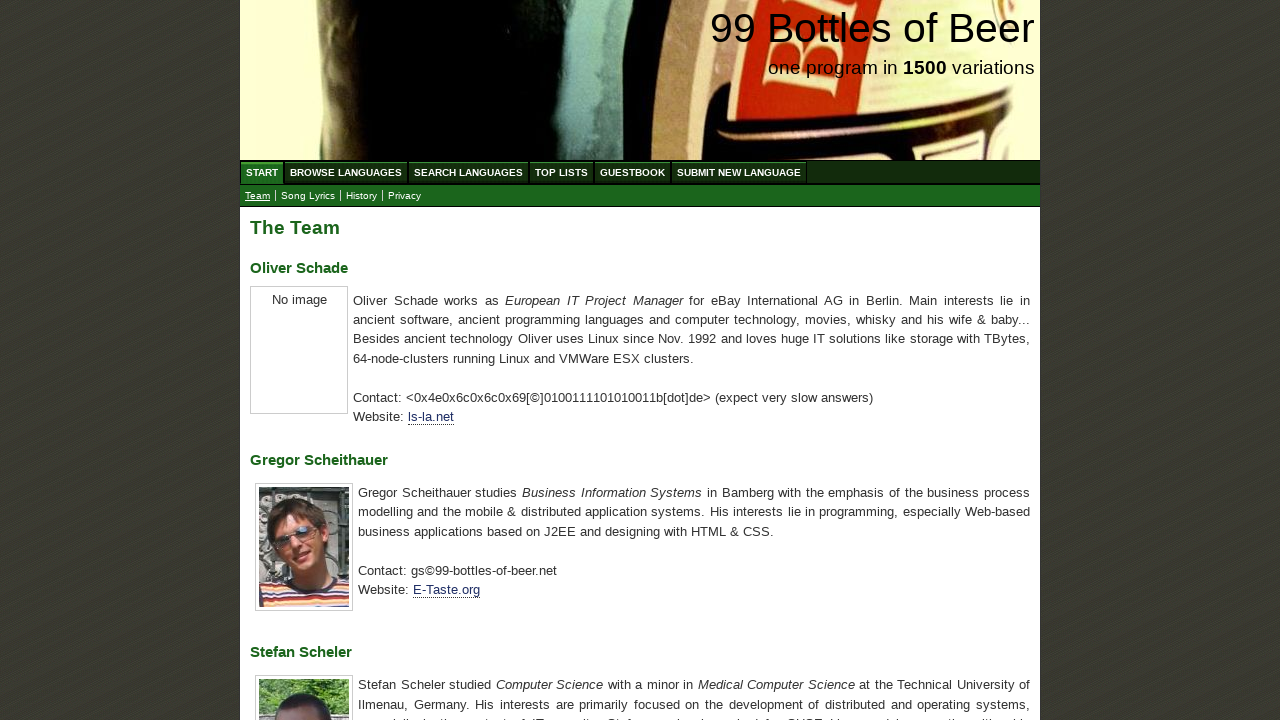